Navigates to the KFC India online ordering website and verifies the page loads successfully

Starting URL: https://online.kfc.co.in/

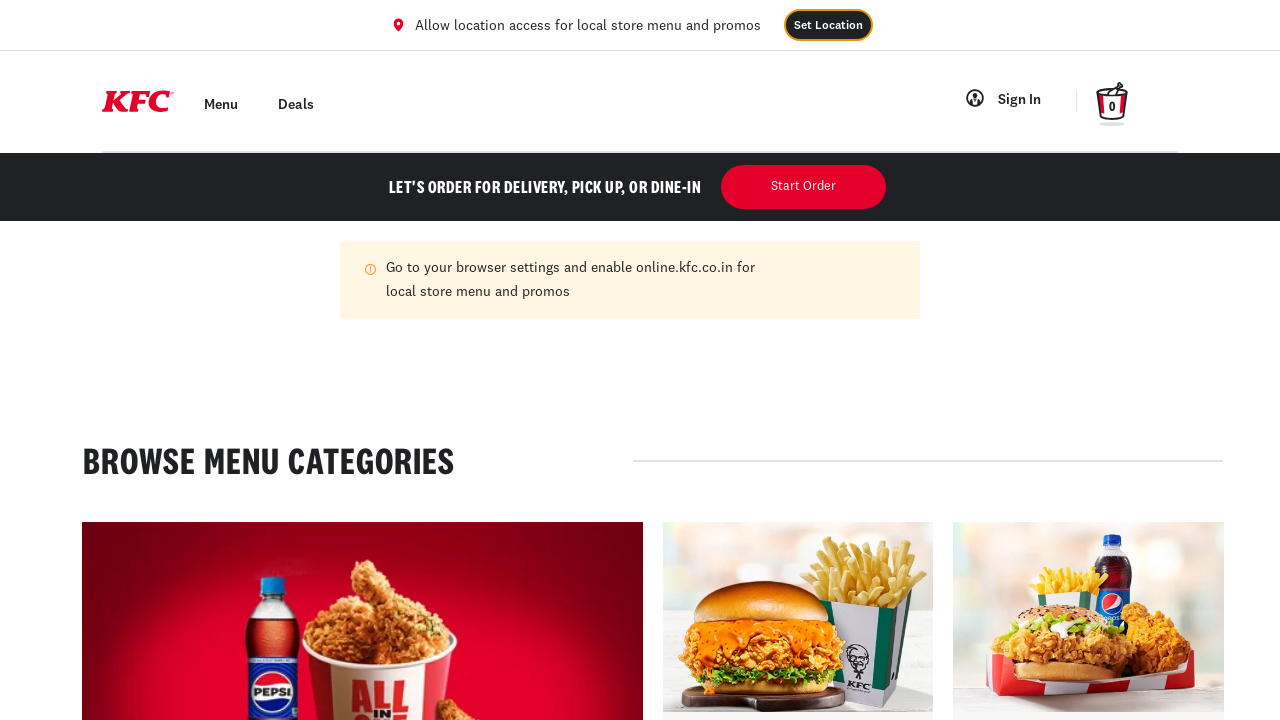

Page DOM content loaded successfully
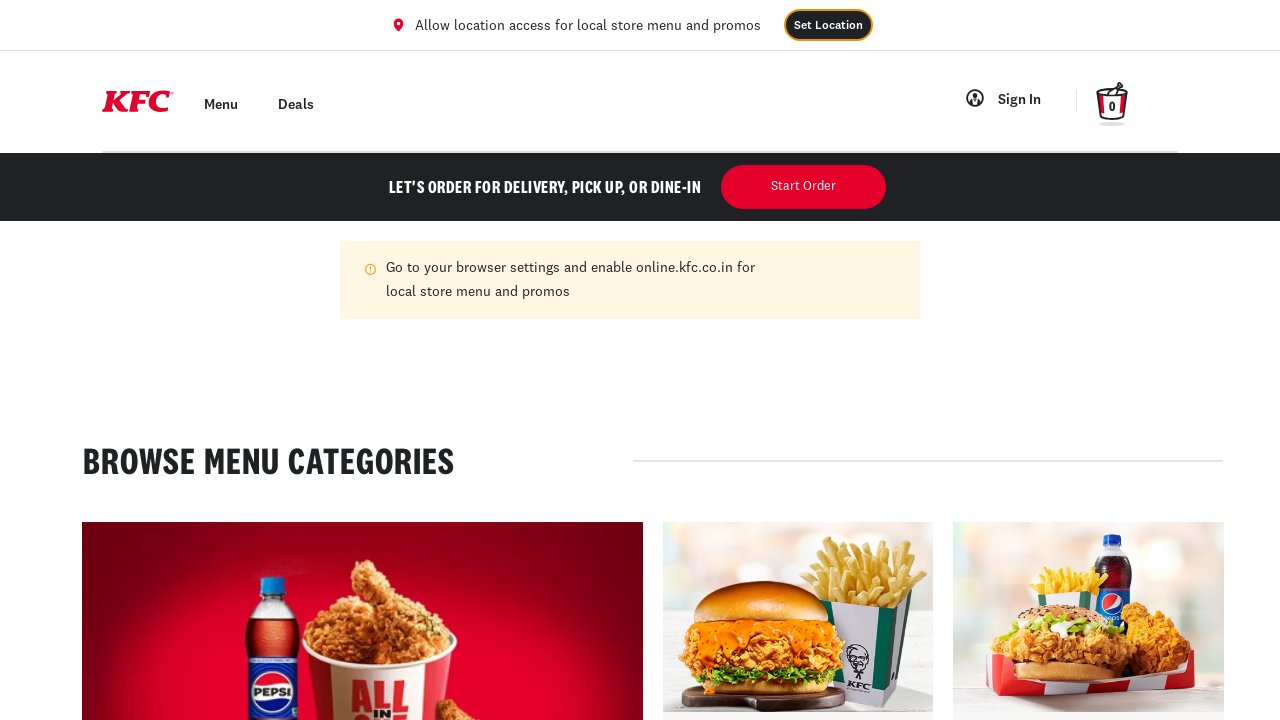

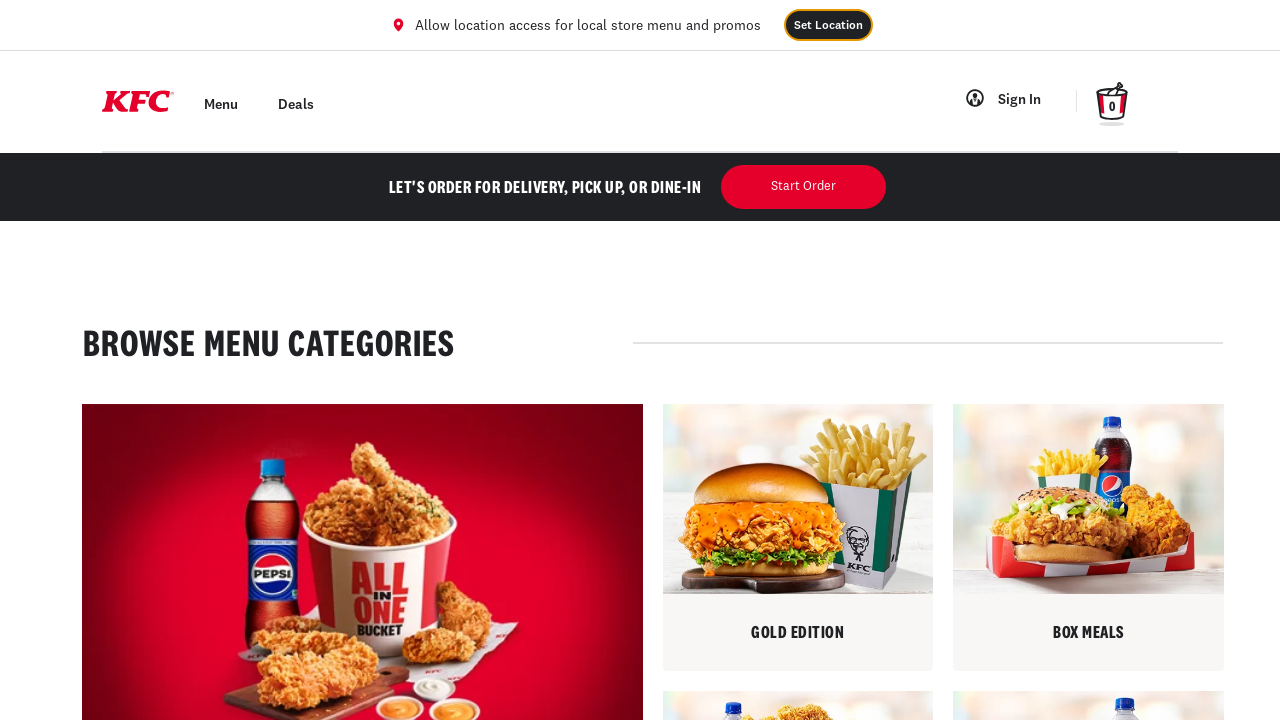